Tests user registration flow on Adactin Hotel App by navigating to registration page and filling out the registration form with user details

Starting URL: https://adactinhotelapp.com/

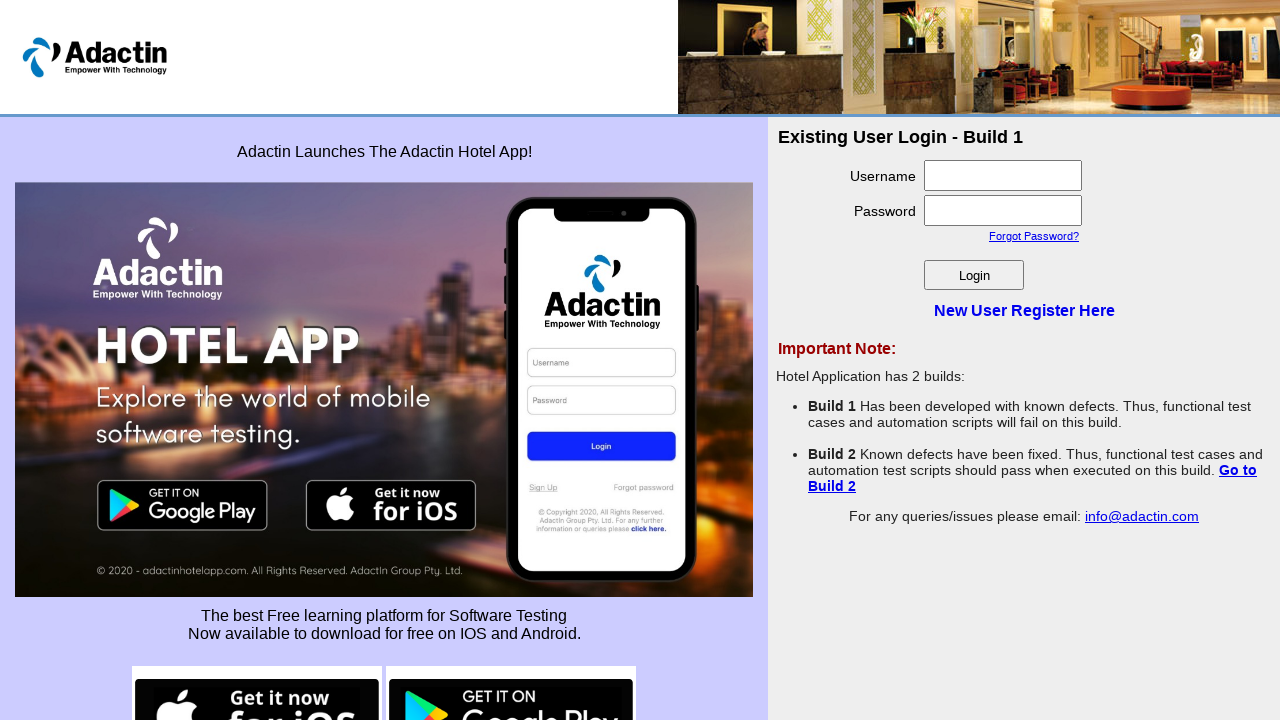

Clicked on 'New User Register Here' link to navigate to registration page at (1024, 310) on xpath=//a[text()='New User Register Here']
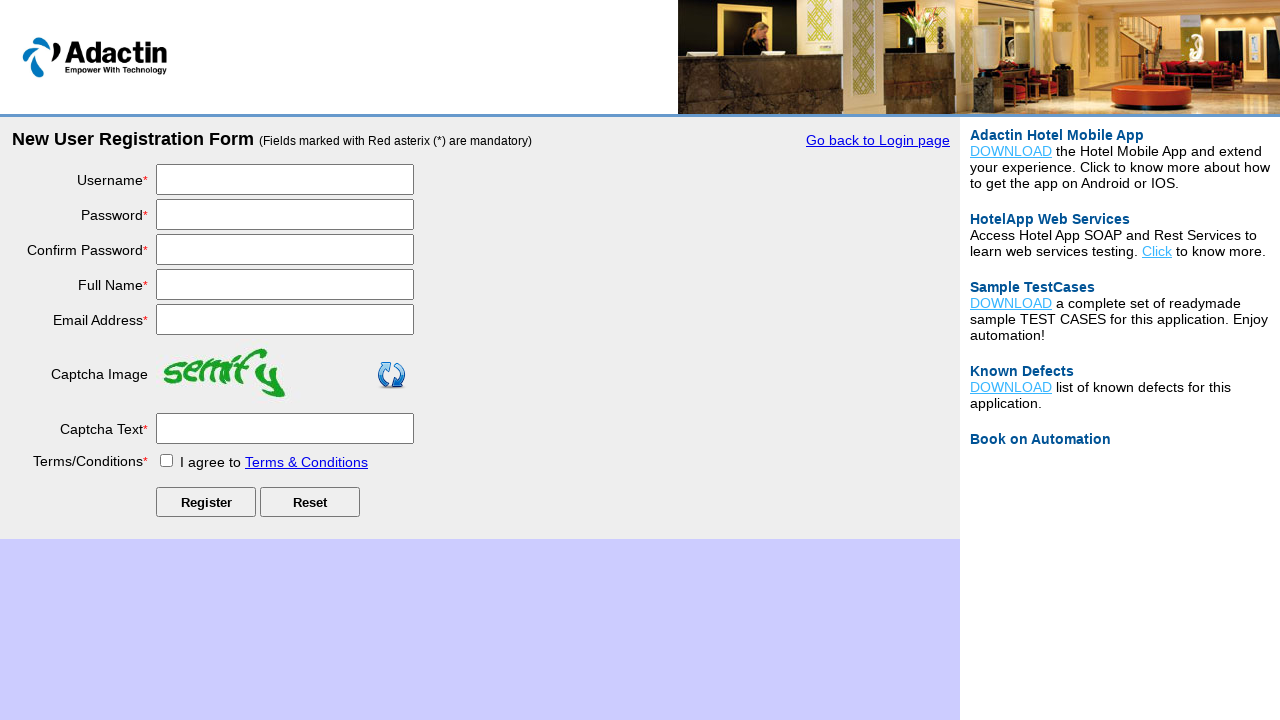

Filled username field with 'testuser847' on #username
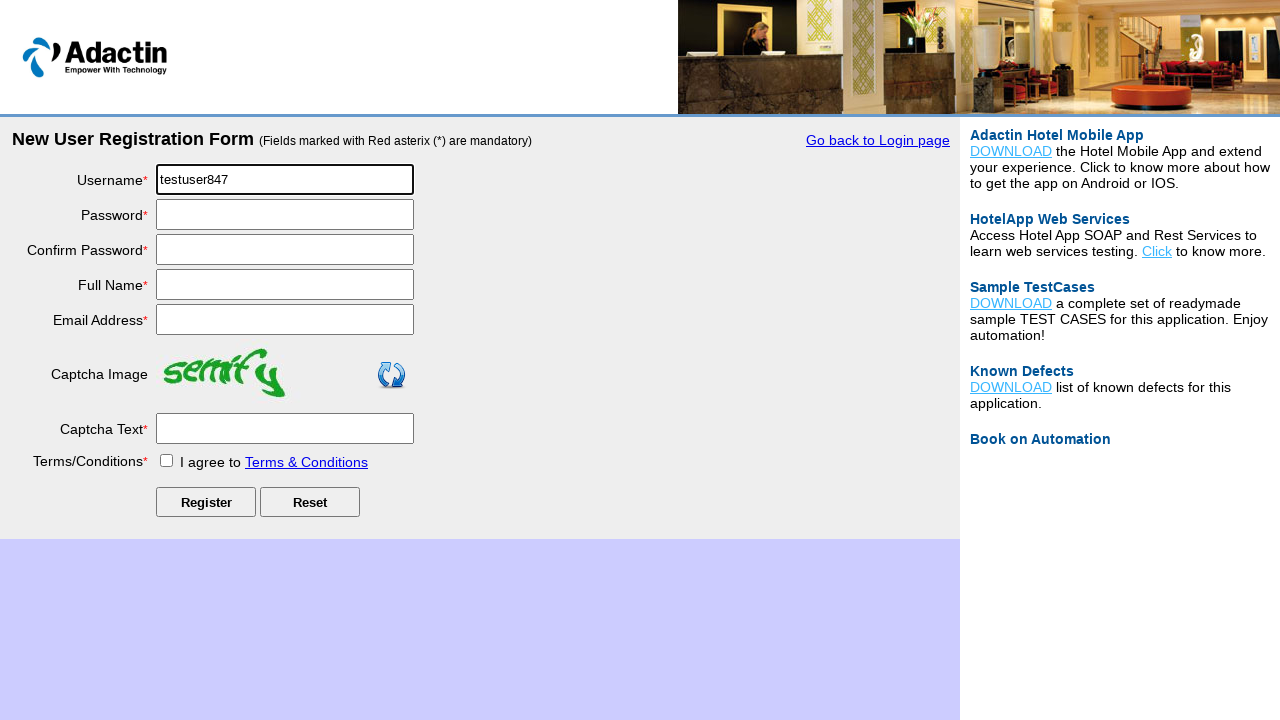

Filled password field with 'TestPass@2024' on #password
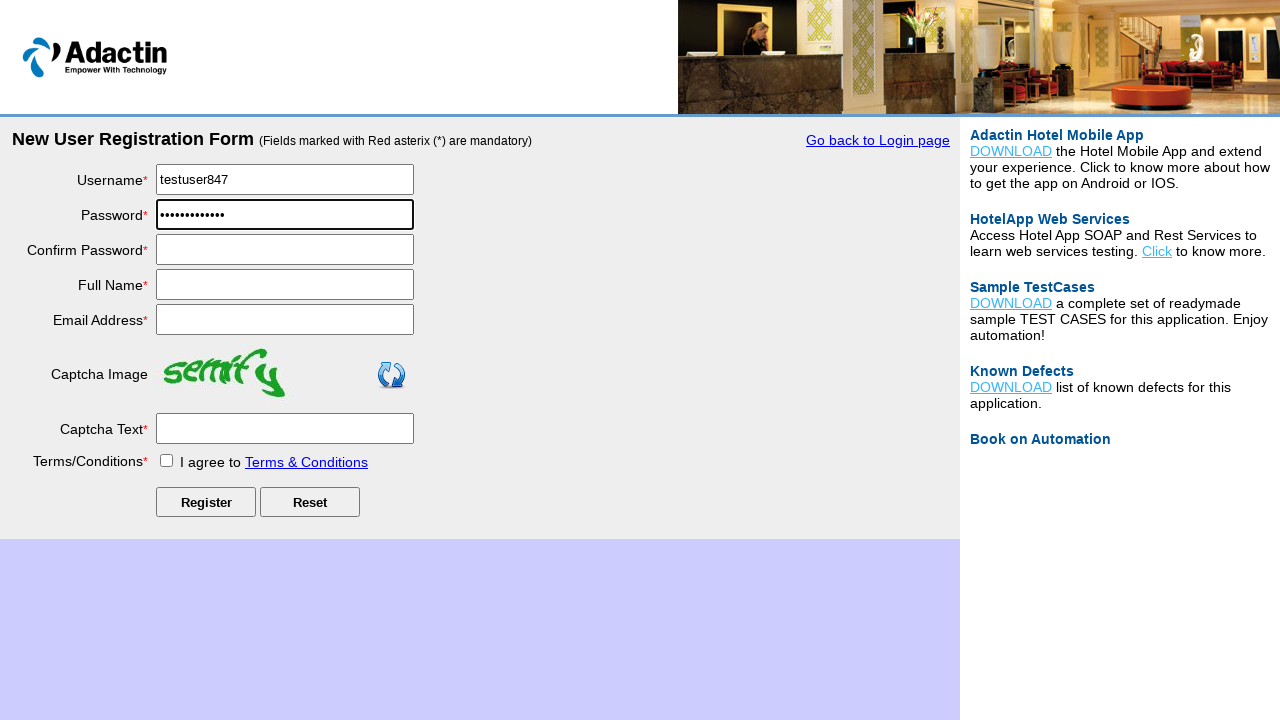

Filled re-enter password field with 'TestPass@2024' on #re_password
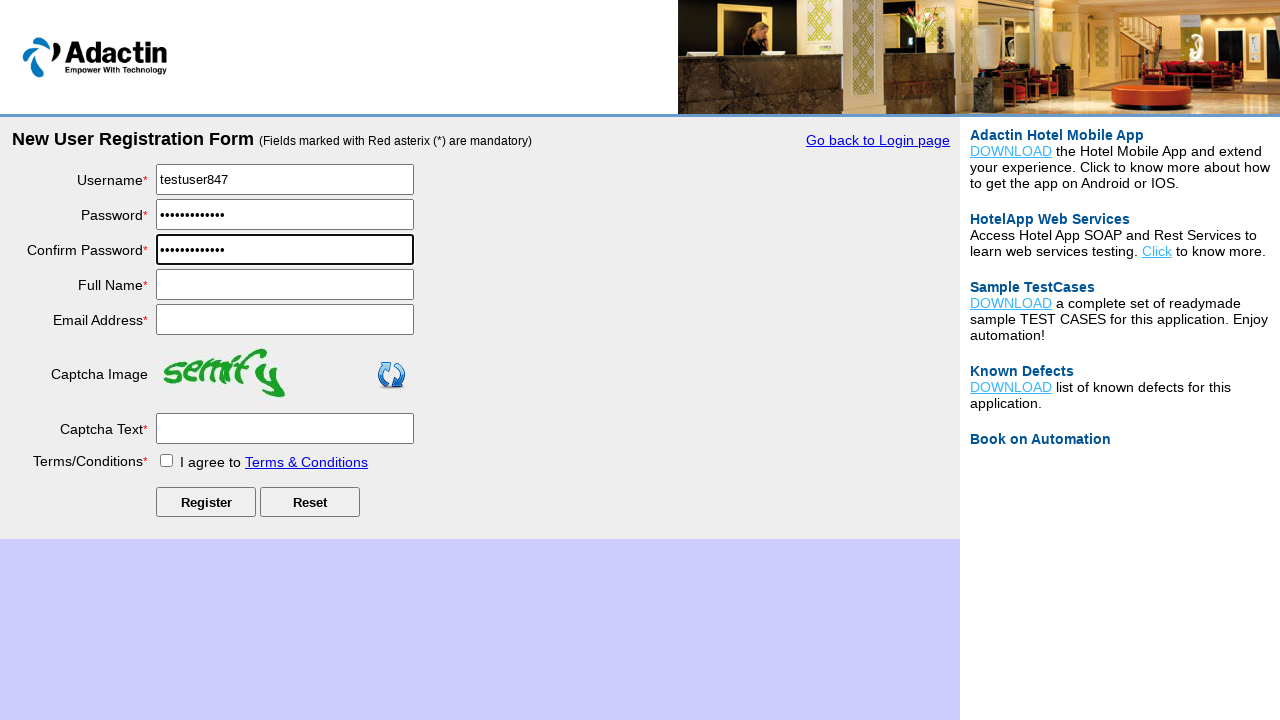

Filled full name field with 'John Smith' on #full_name
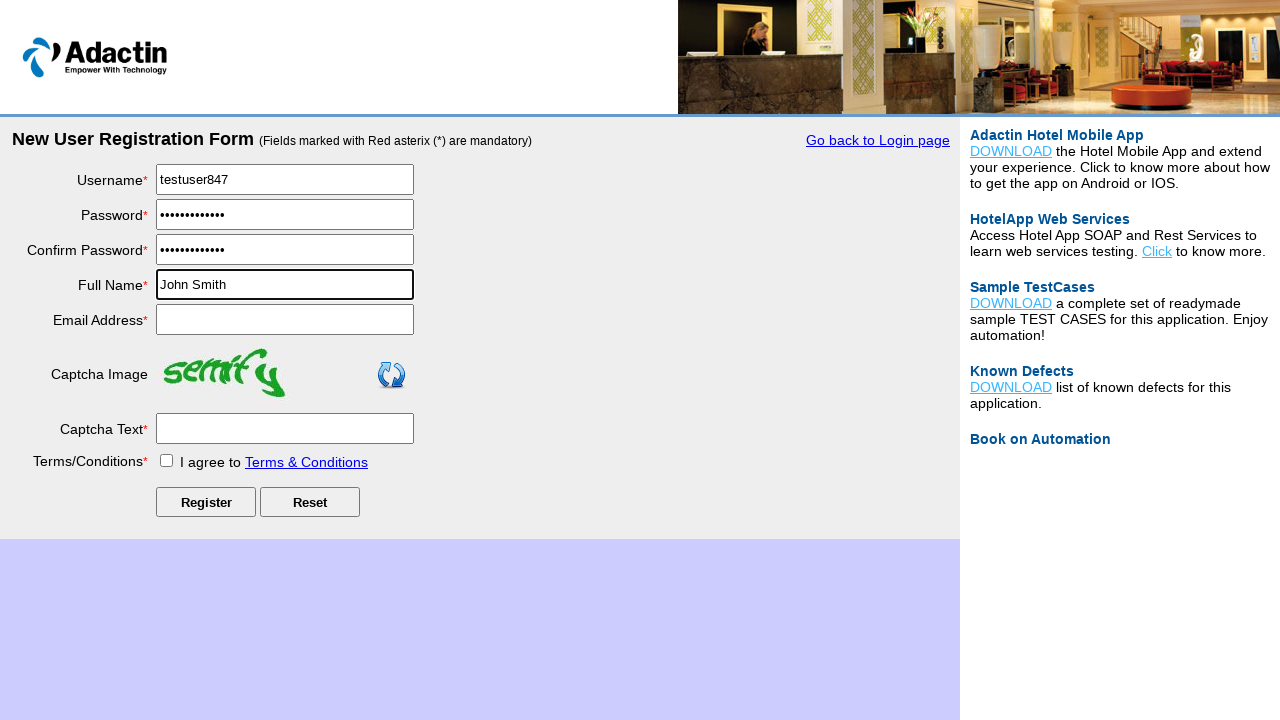

Filled email address field with 'johnsmith847@example.com' on #email_add
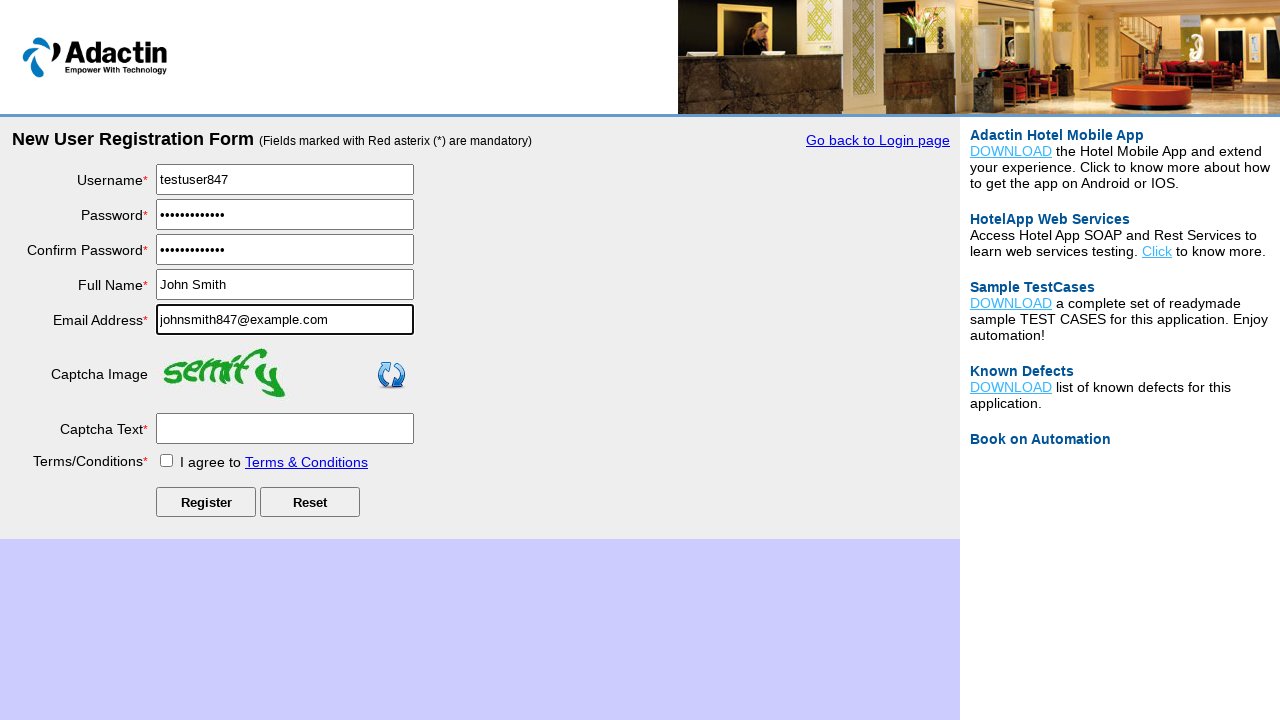

Filled captcha field with 'abc123' on #captcha-form
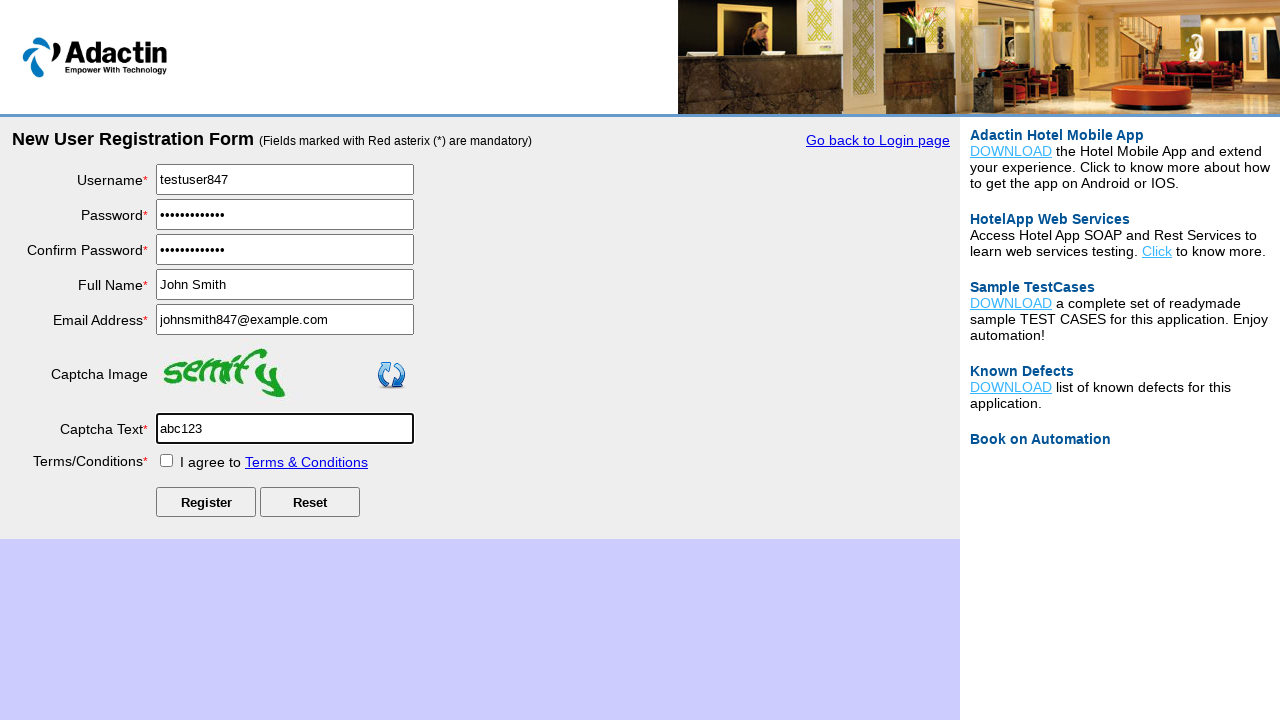

Checked the terms and conditions checkbox at (166, 460) on #tnc_box
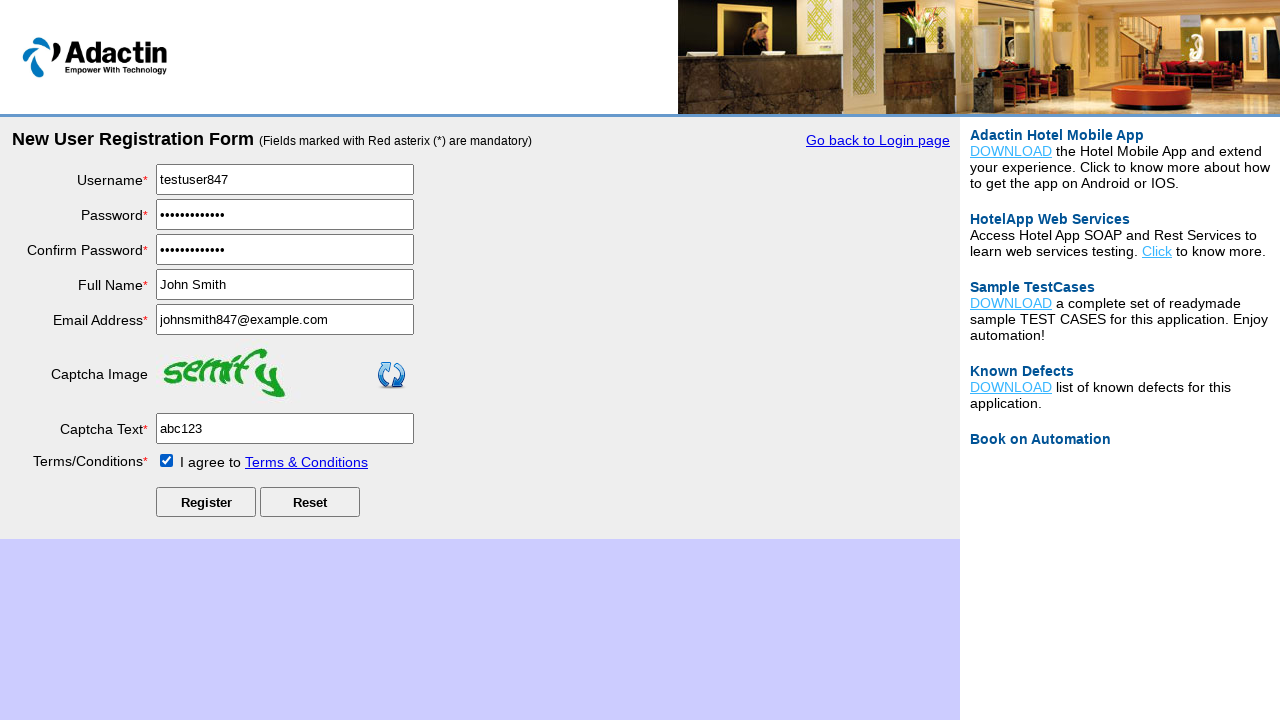

Clicked submit button to complete user registration at (206, 502) on #Submit
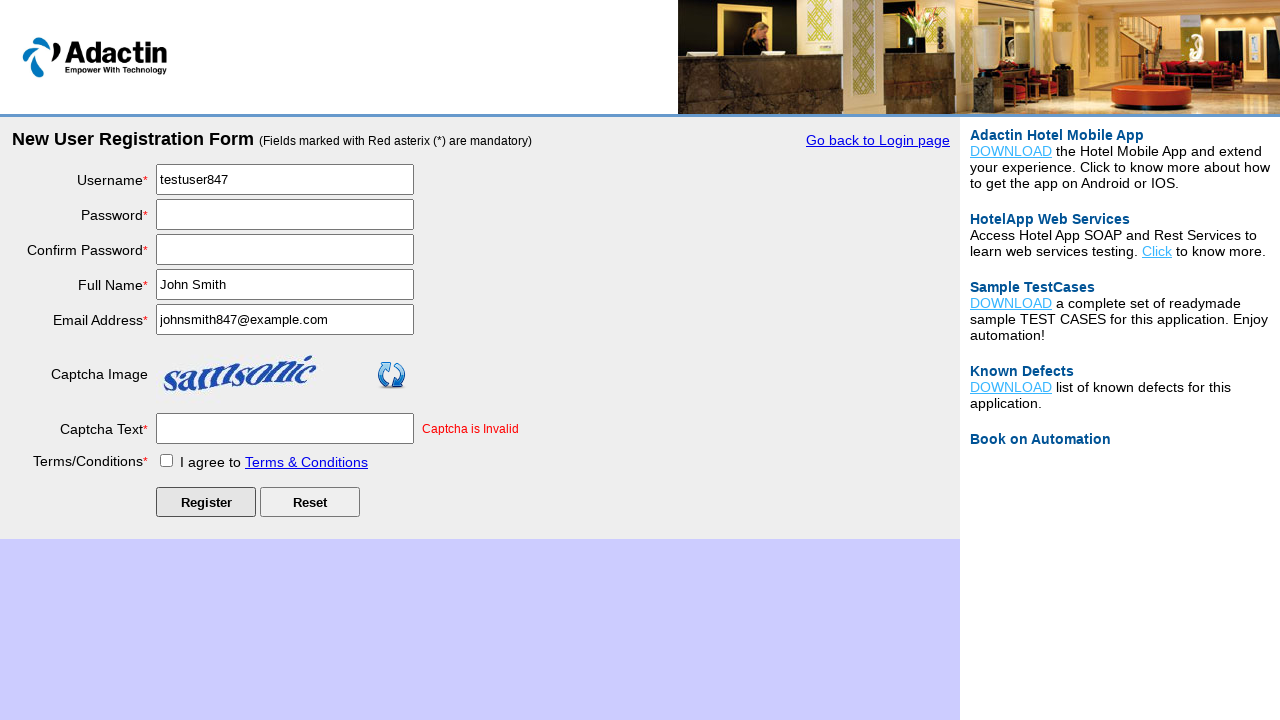

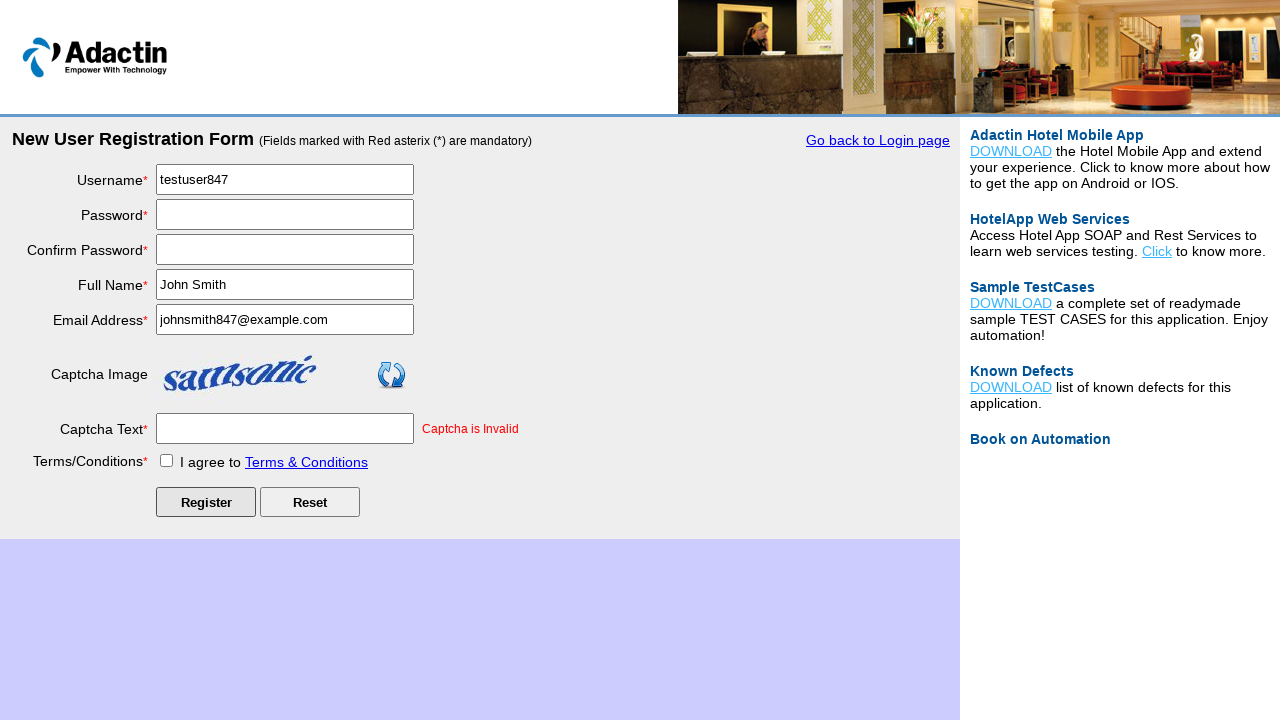